Navigates to El País opinion section and scrolls through the top 5 articles to ensure they load properly, including any lazy-loaded content.

Starting URL: https://elpais.com/opinion/

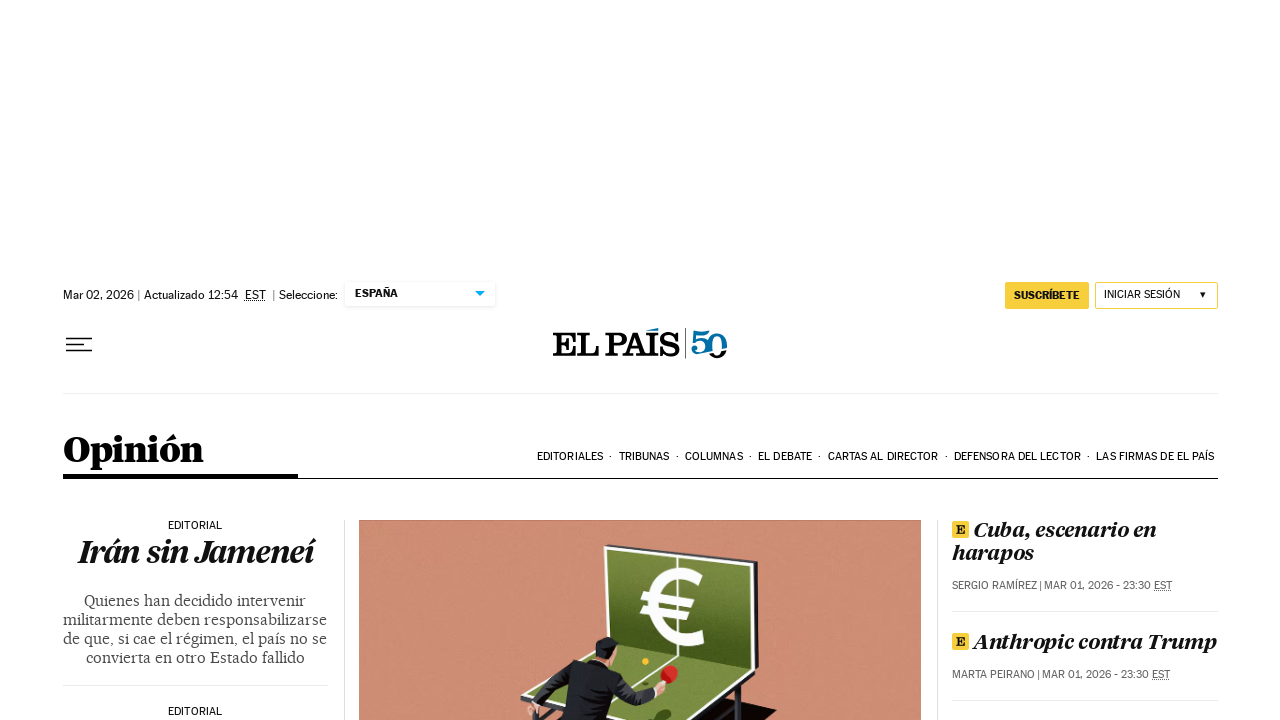

Waited for article elements to load on El País opinion section
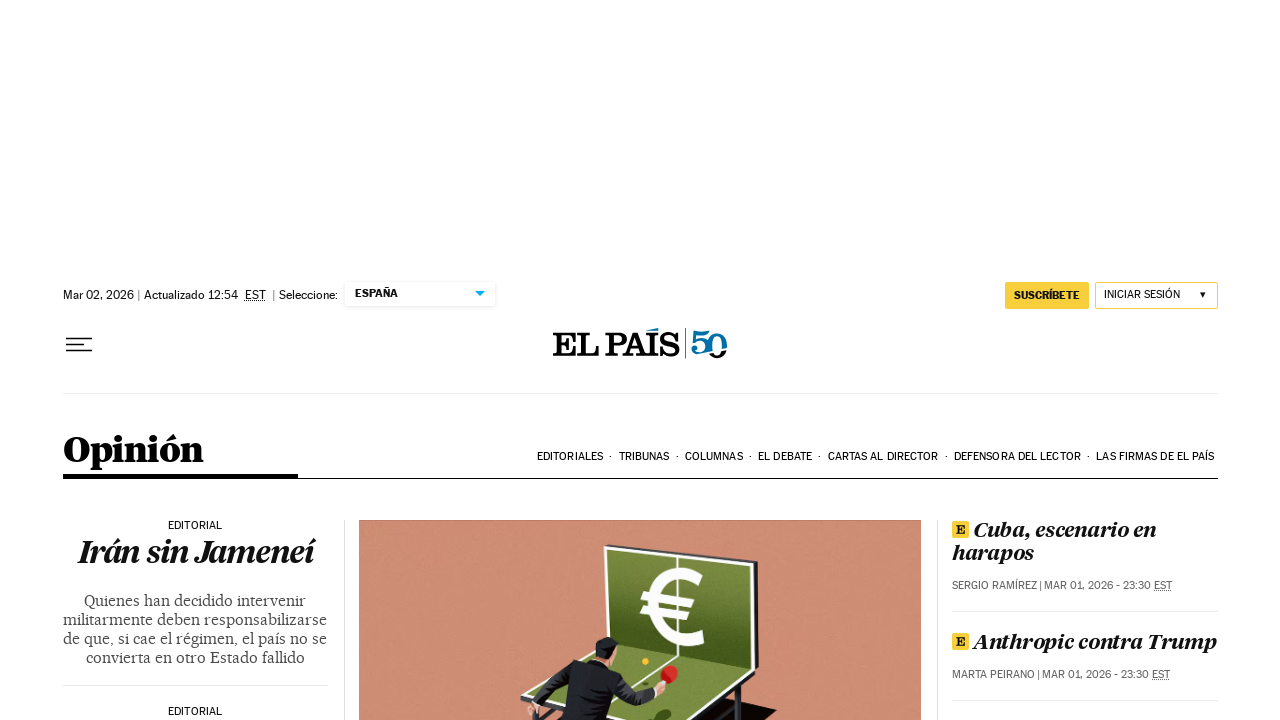

Retrieved top 5 articles from the page
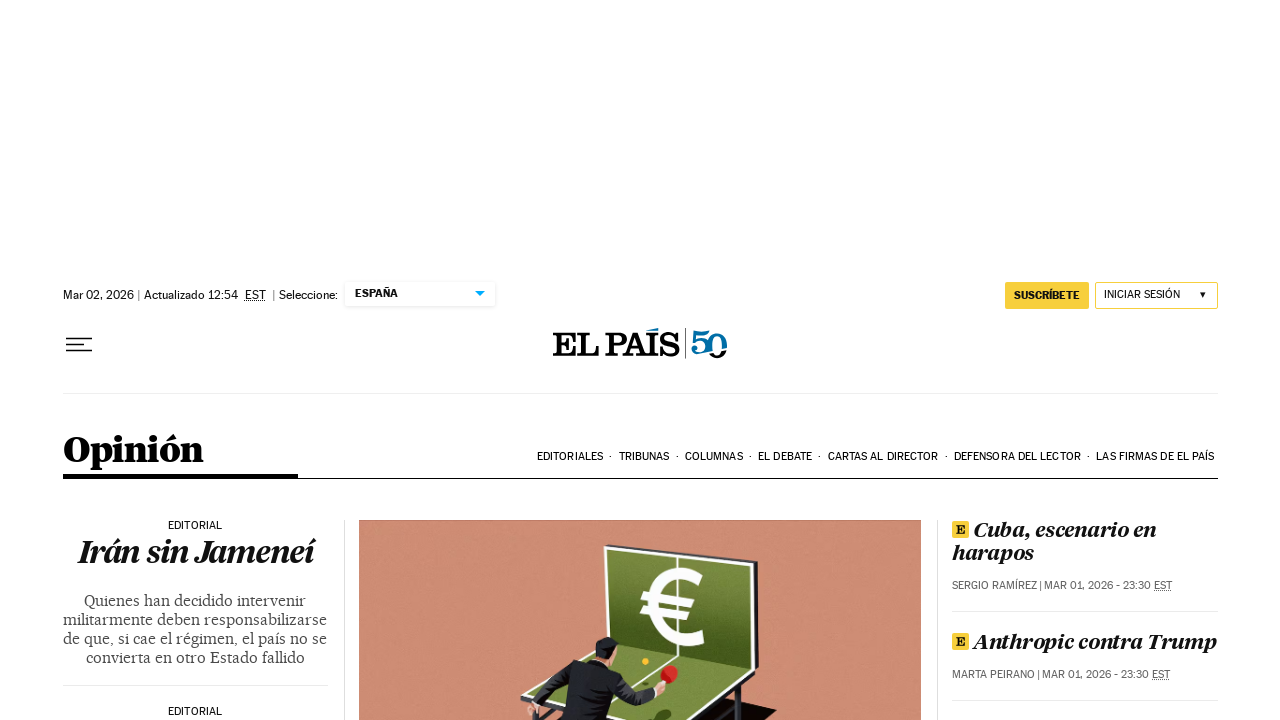

Scrolled article 1 into view to trigger lazy loading
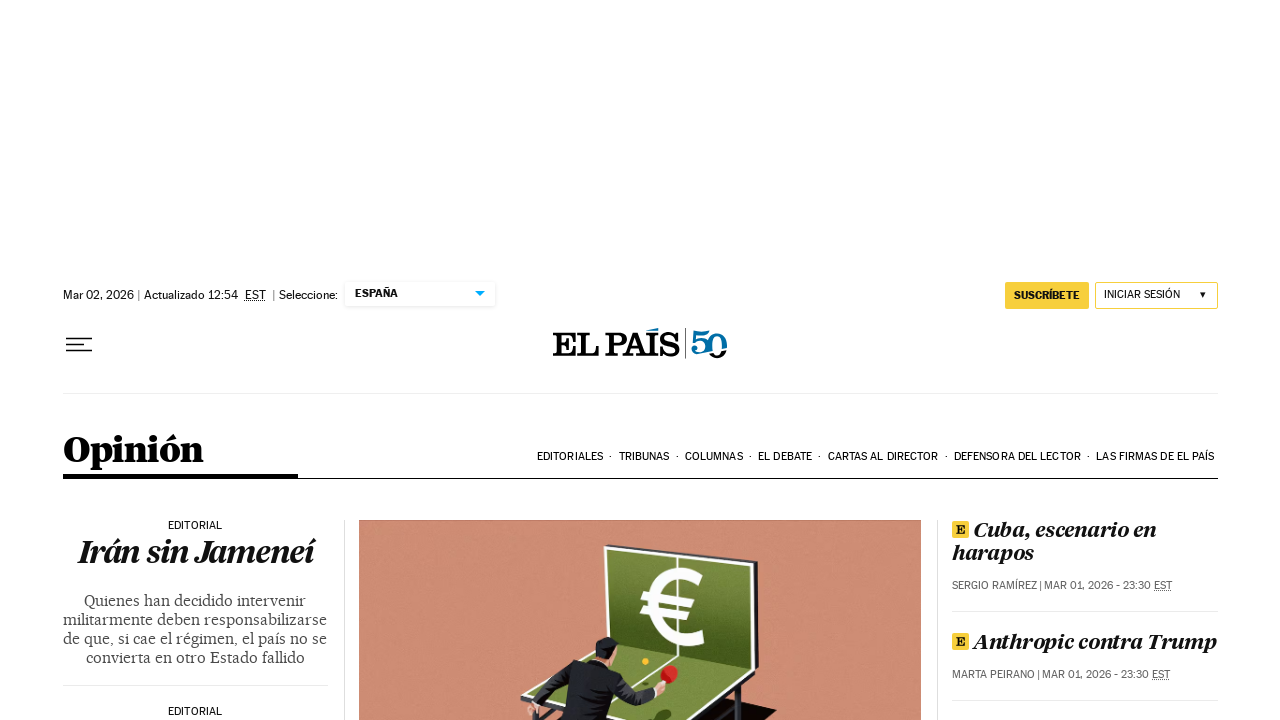

Waited 200ms for lazy content in article 1 to render
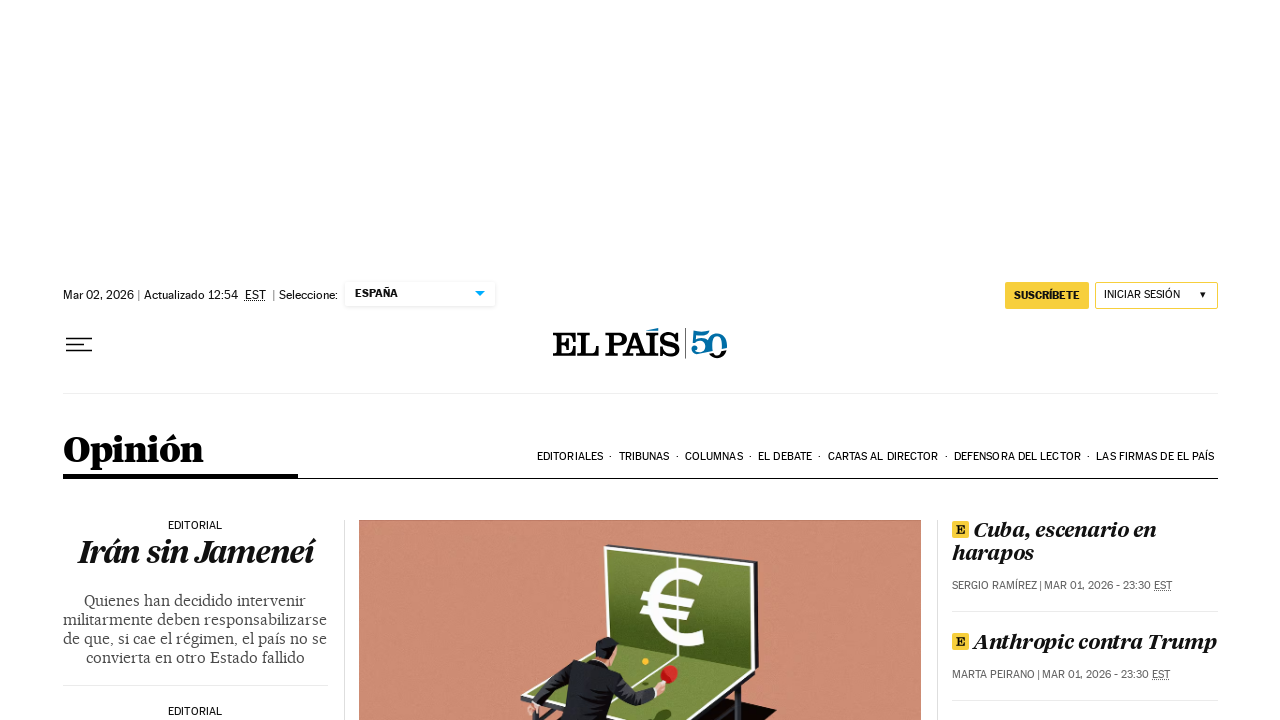

Scrolled article 2 into view to trigger lazy loading
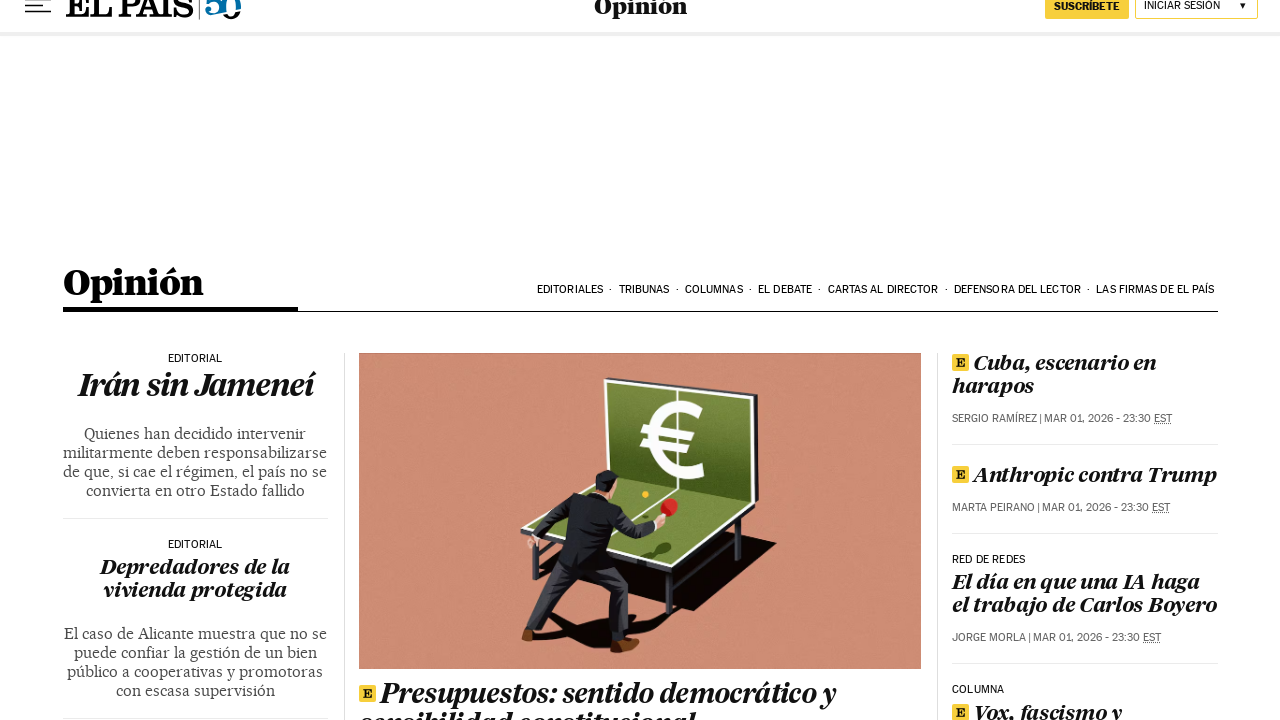

Waited 200ms for lazy content in article 2 to render
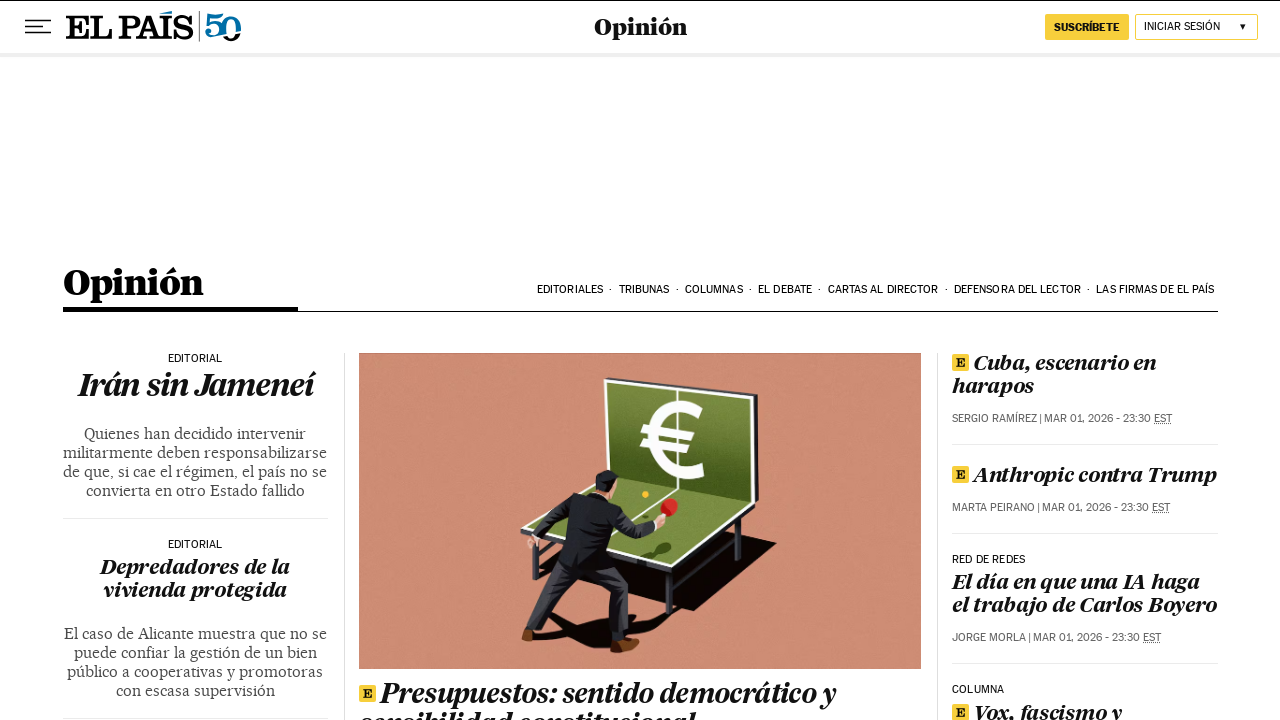

Scrolled article 3 into view to trigger lazy loading
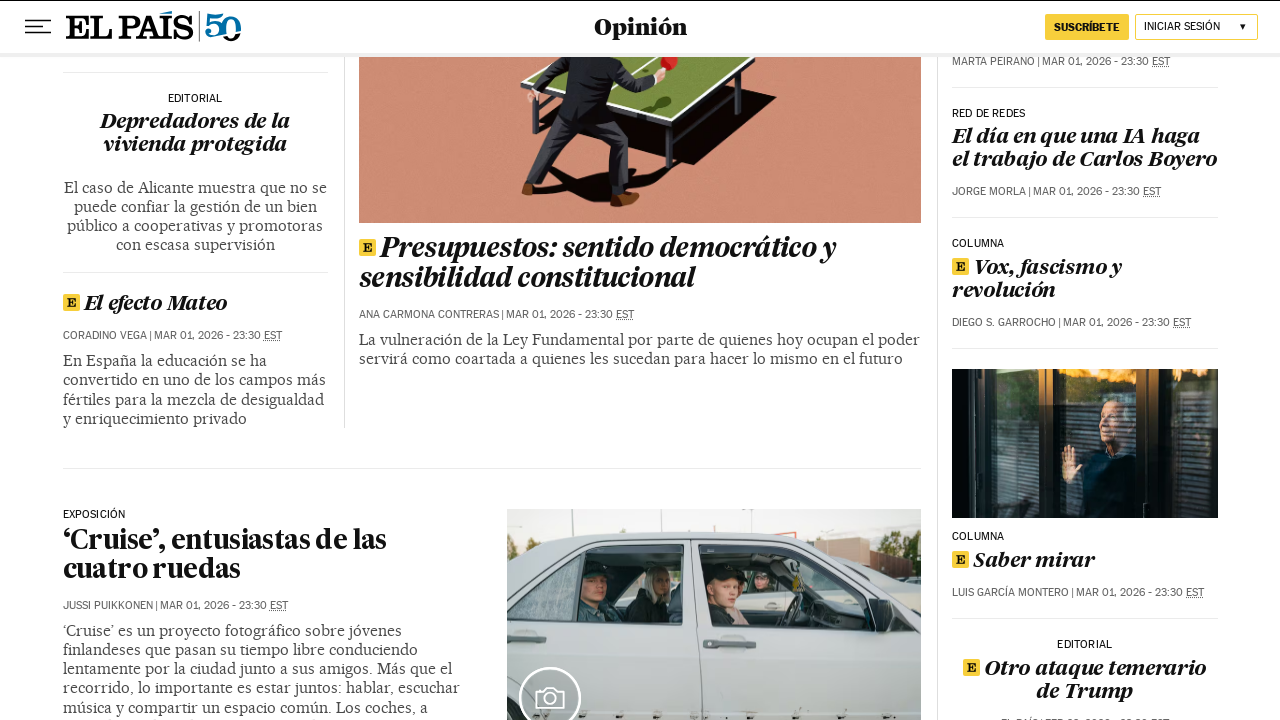

Waited 200ms for lazy content in article 3 to render
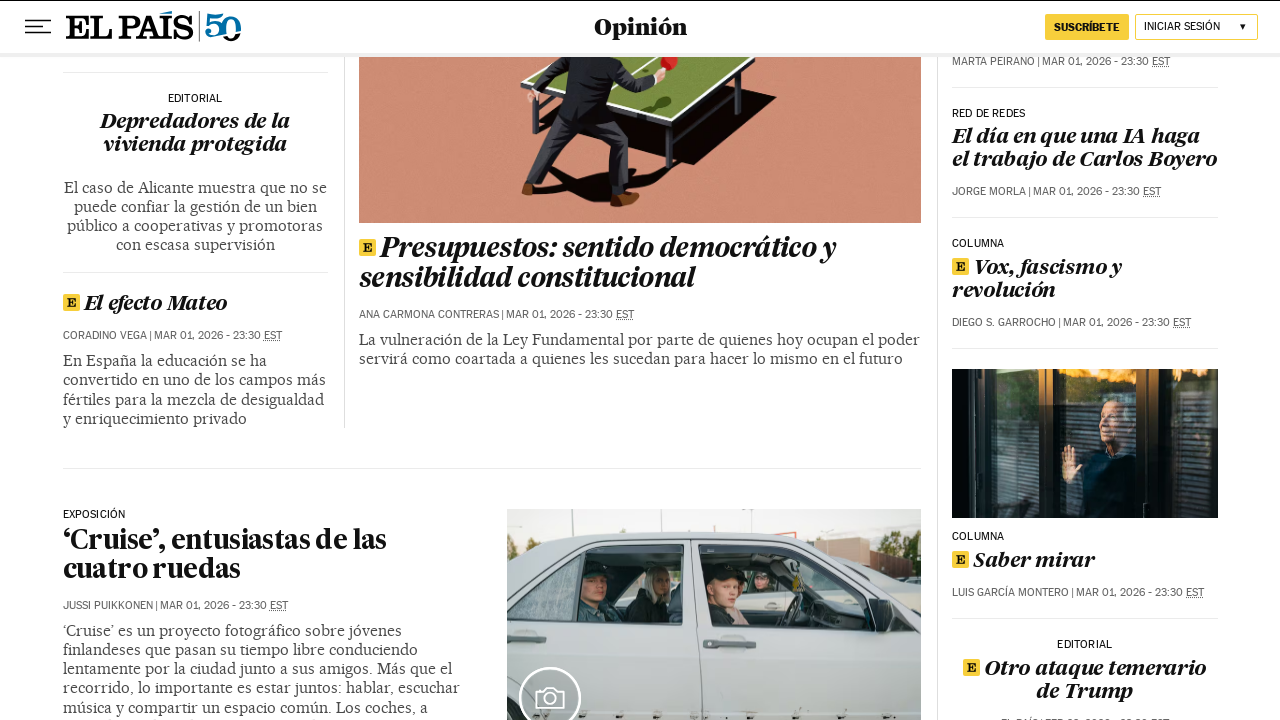

Scrolled article 4 into view to trigger lazy loading
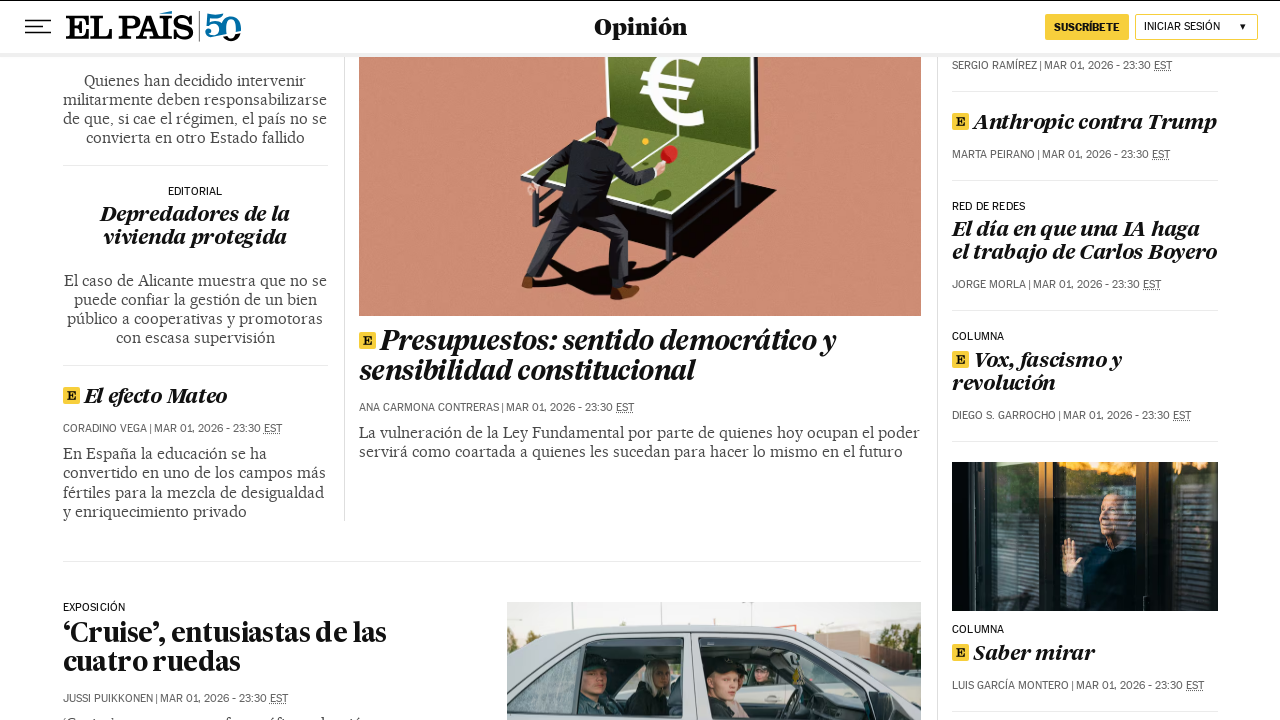

Waited 200ms for lazy content in article 4 to render
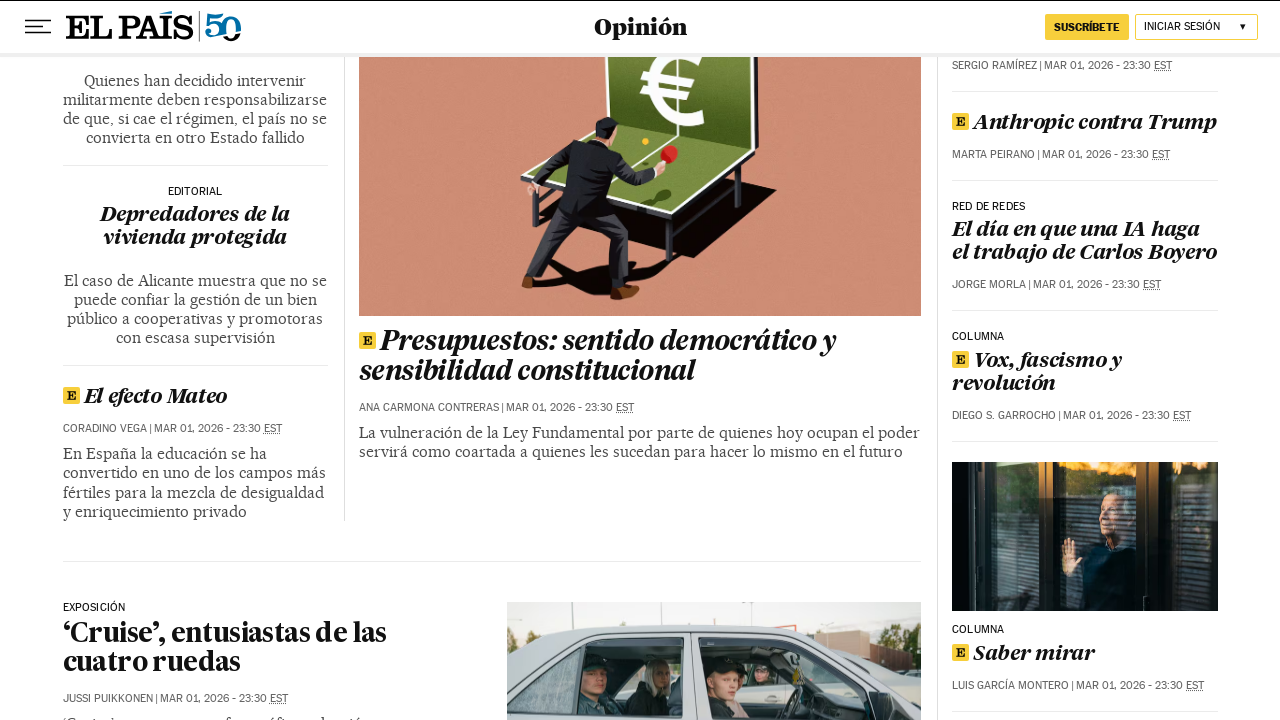

Scrolled article 5 into view to trigger lazy loading
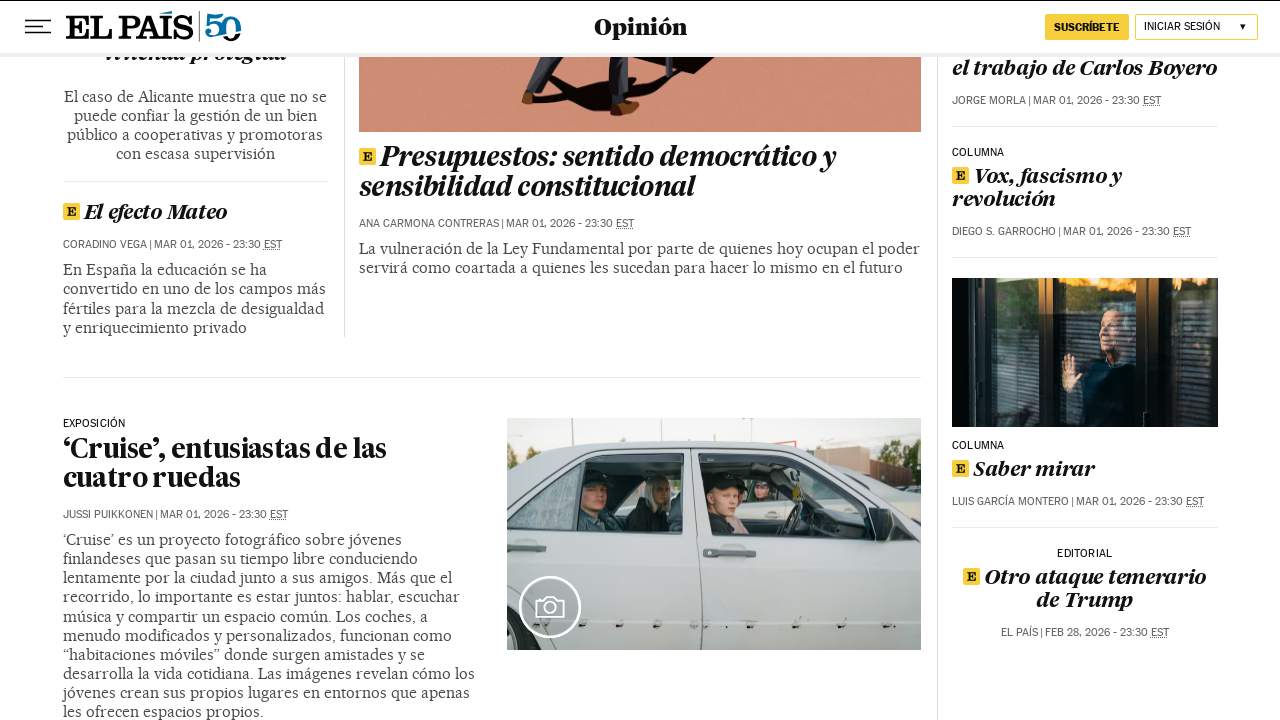

Waited 200ms for lazy content in article 5 to render
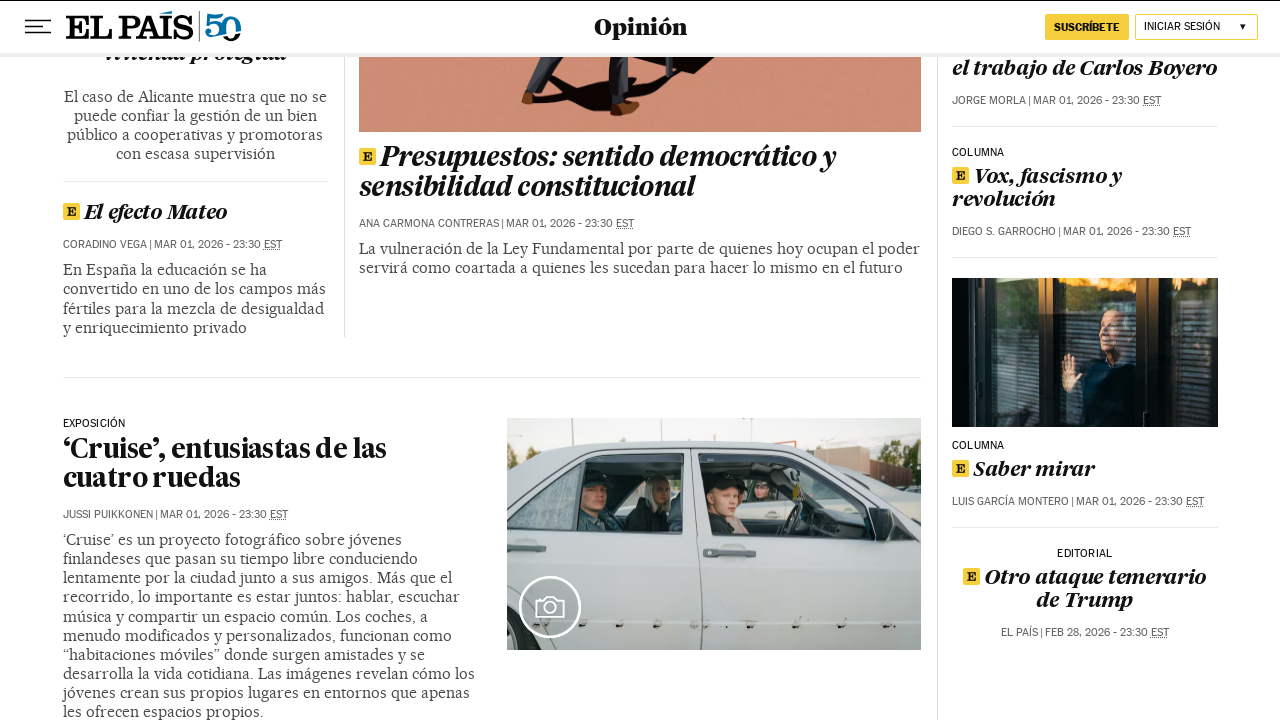

Verified that article headlines are visible and loaded
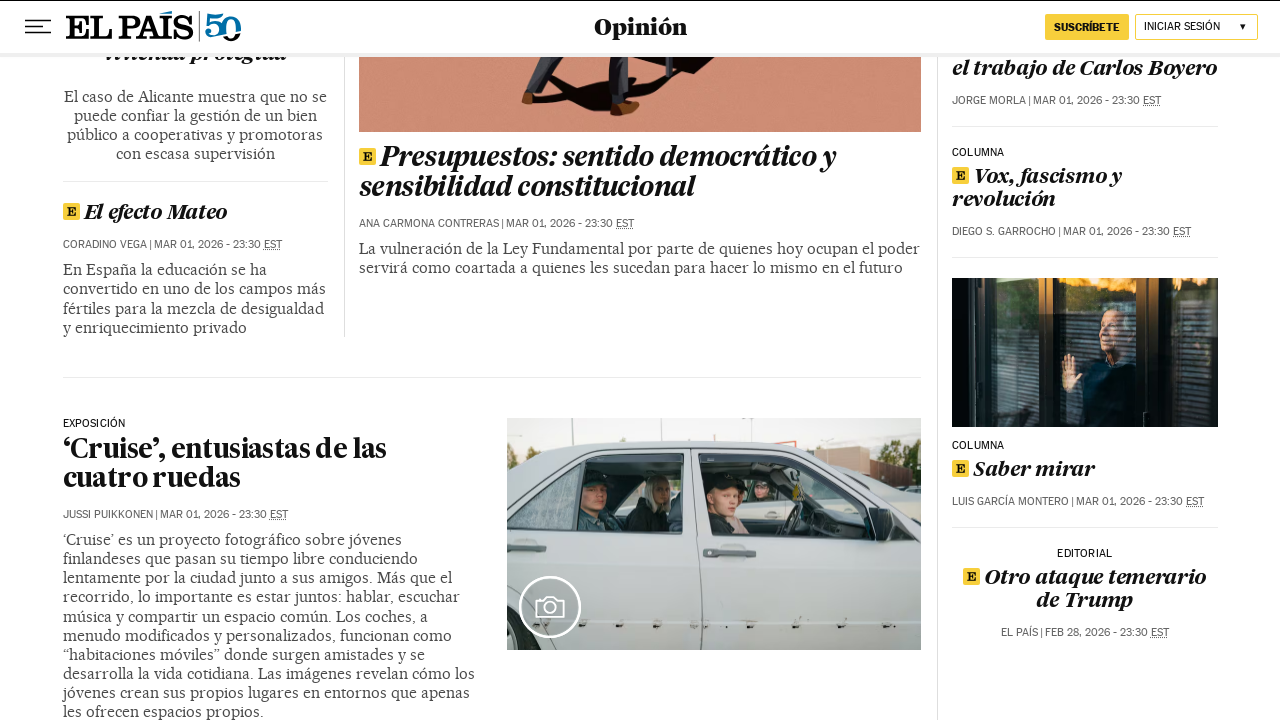

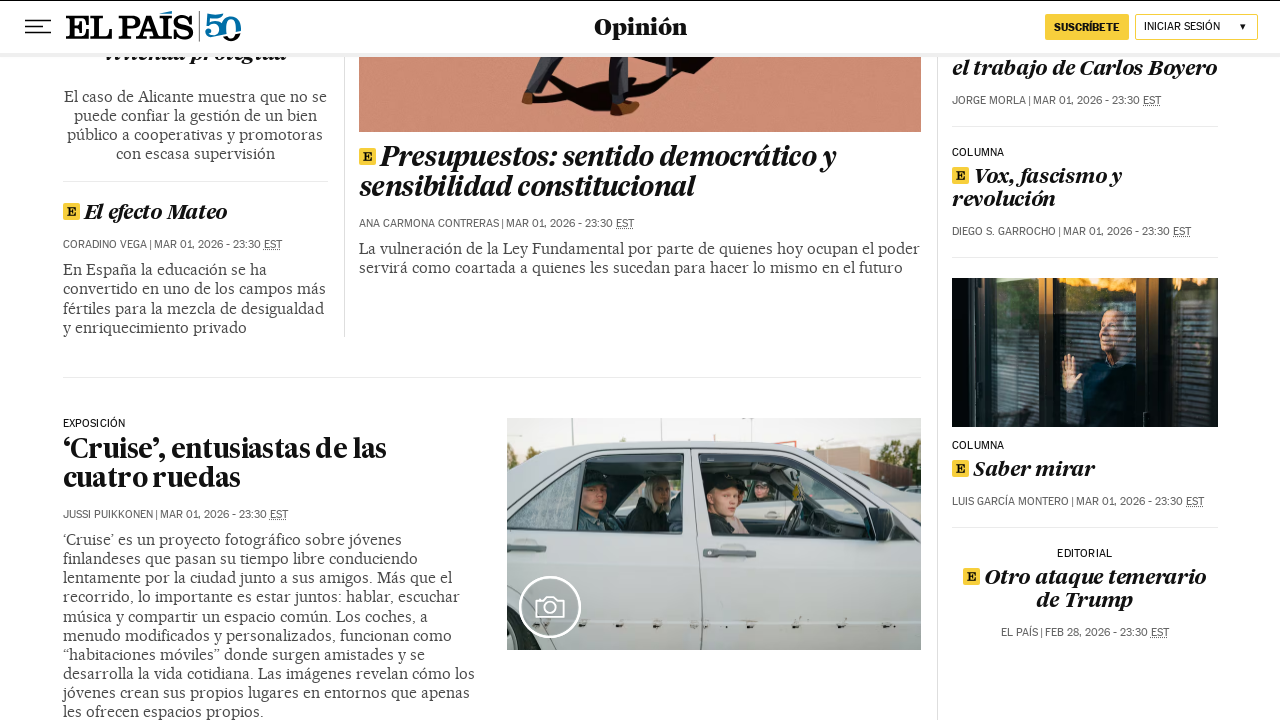